Navigates to Nike women's shoes page and waits for it to load

Starting URL: https://www.nike.com/in/w/womens-shoes-5e1x6zy7ok

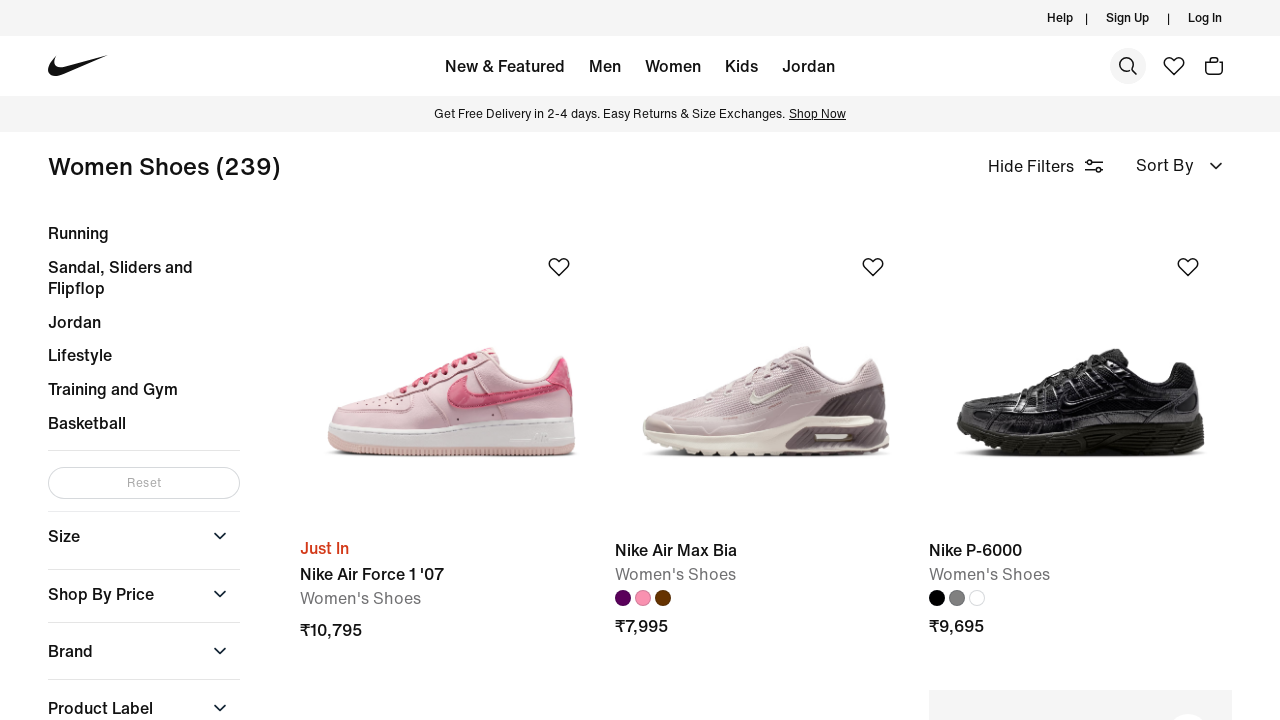

Waited 2 seconds for Nike women's shoes page to fully load
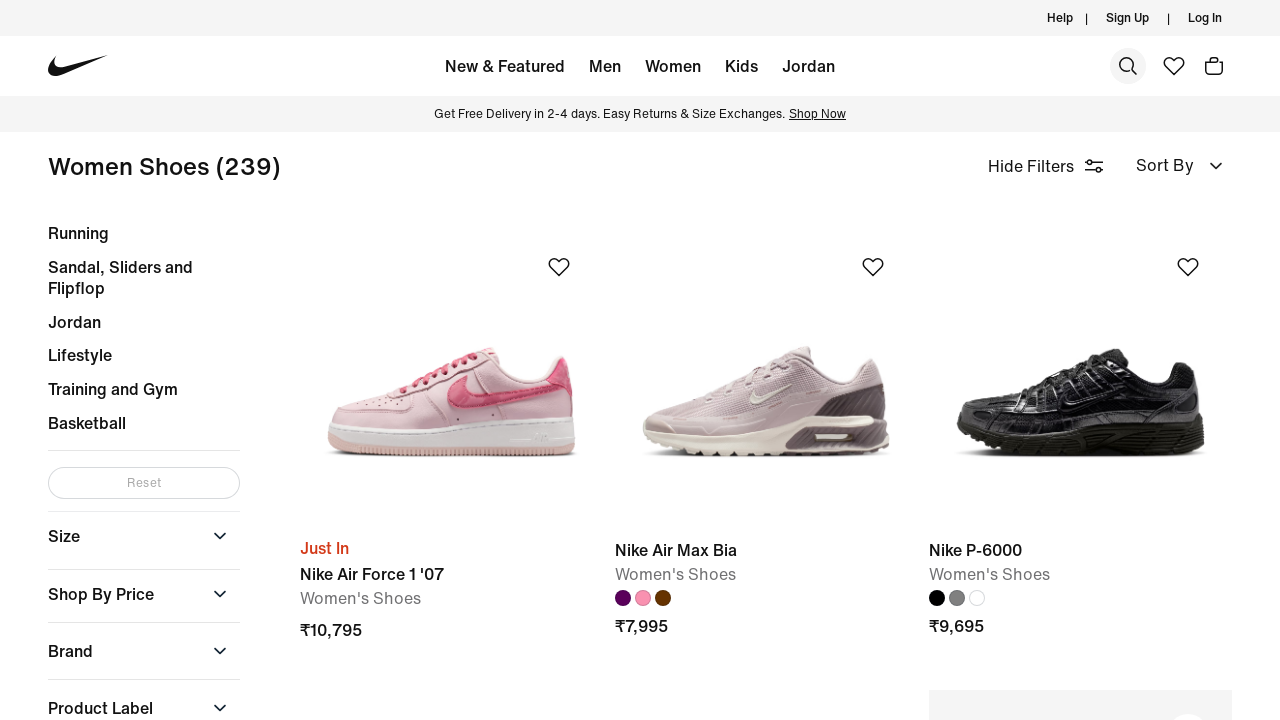

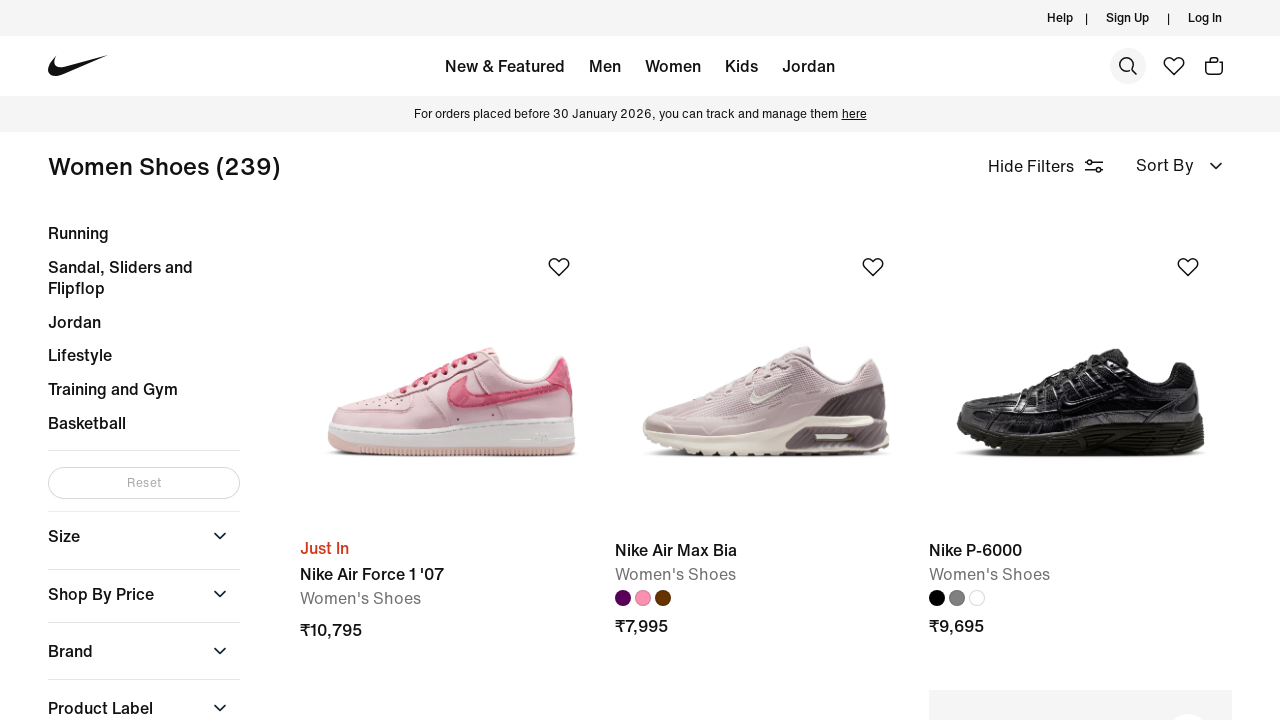